Checks availability status of different shoe sizes on the Strength Shop white Nike Romaleos product page

Starting URL: https://www.strengthshop.co.uk/nike-romaleos-4-white-black.html

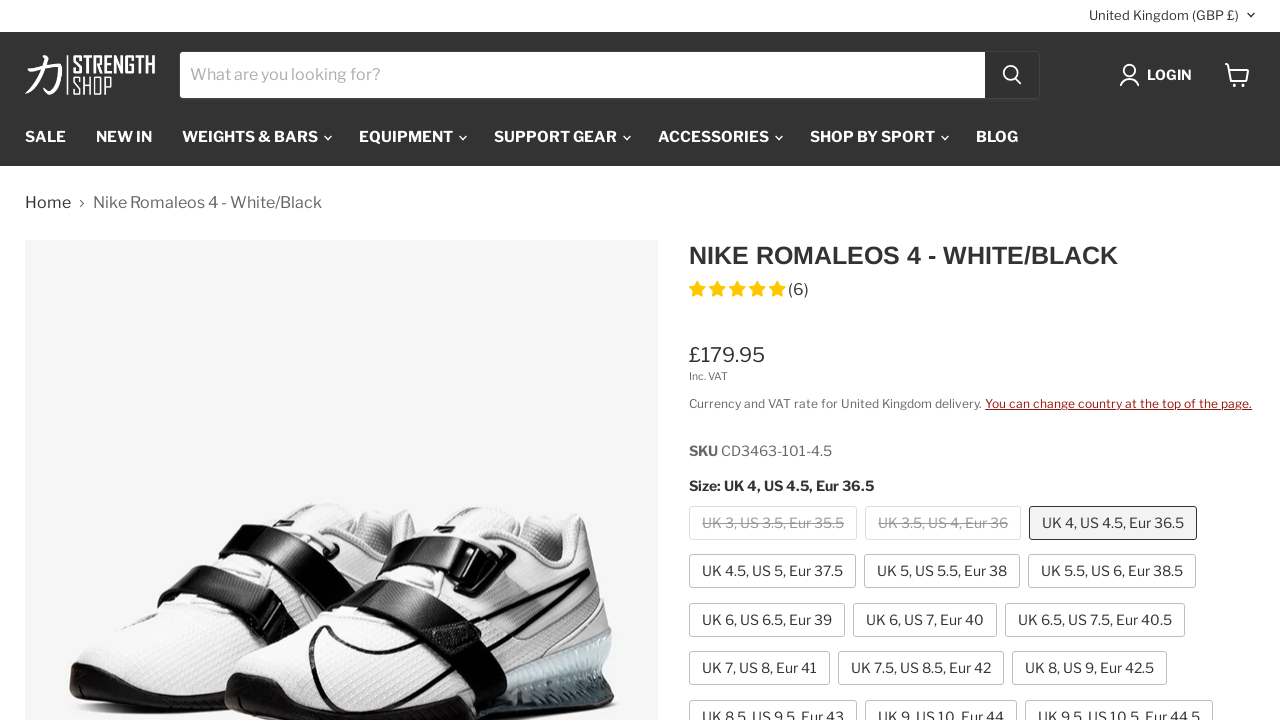

Waited 2 seconds for page to load
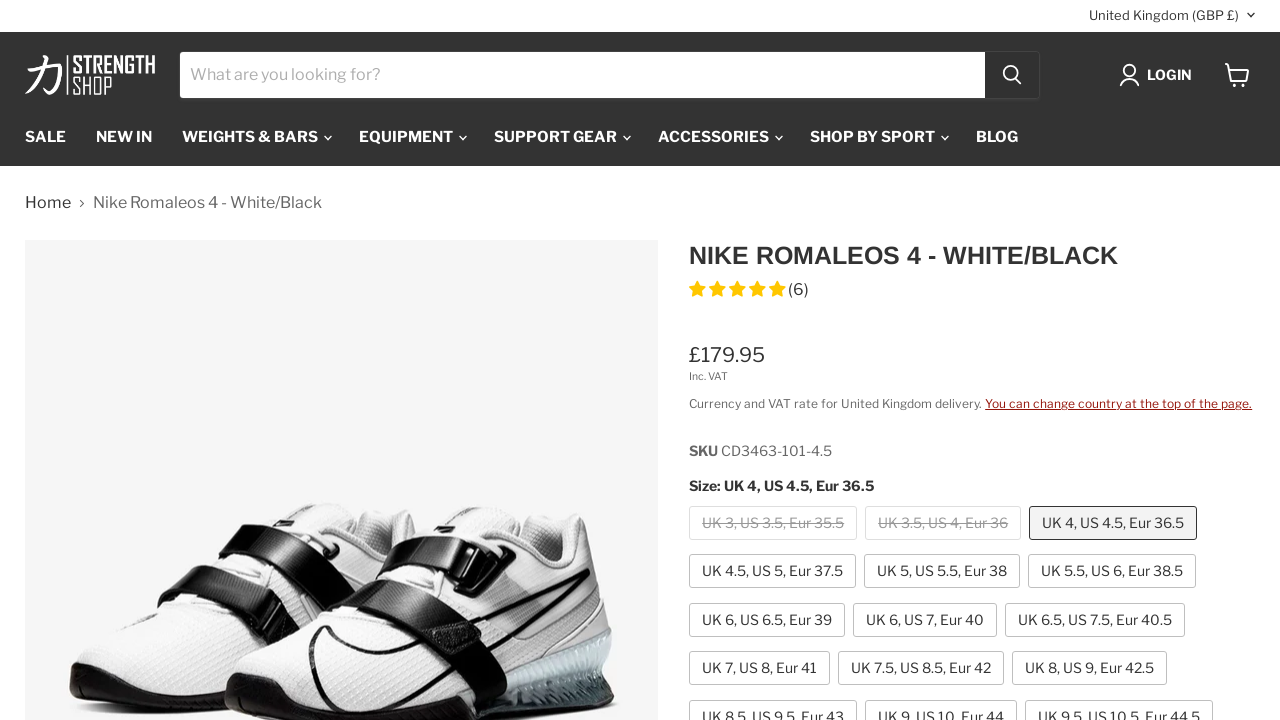

Located size option with value 247
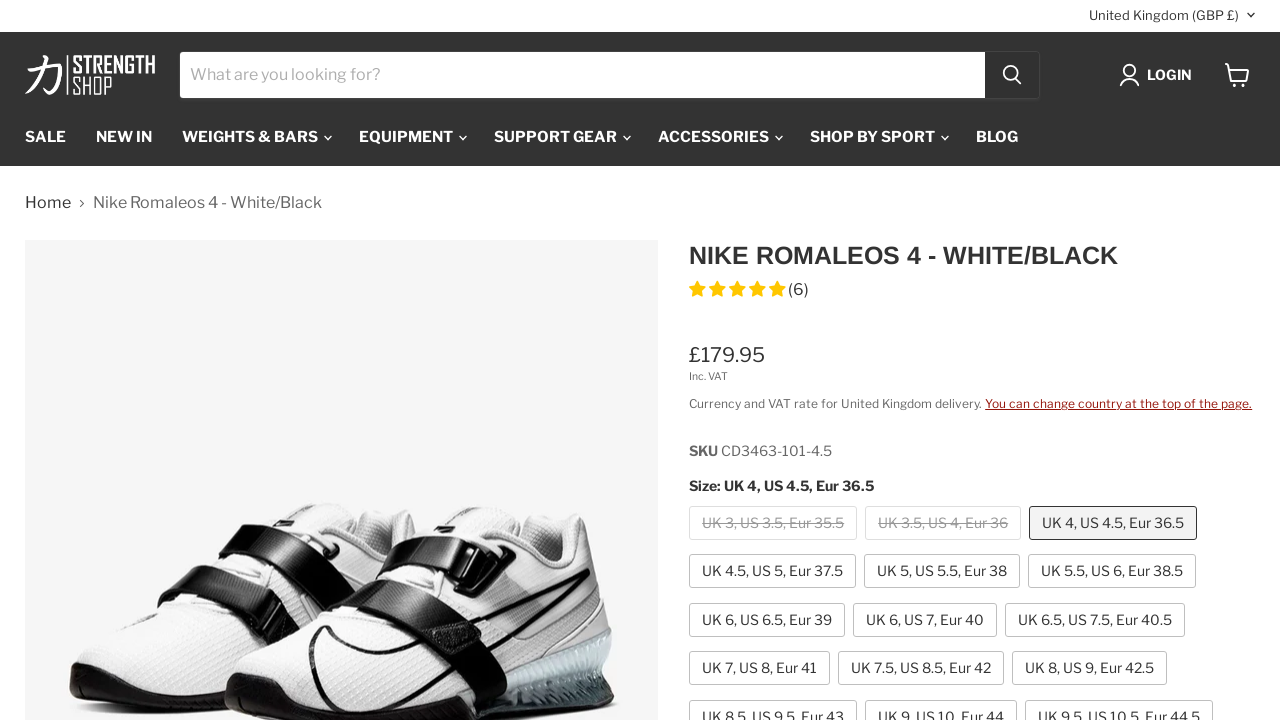

Located size option with value 248
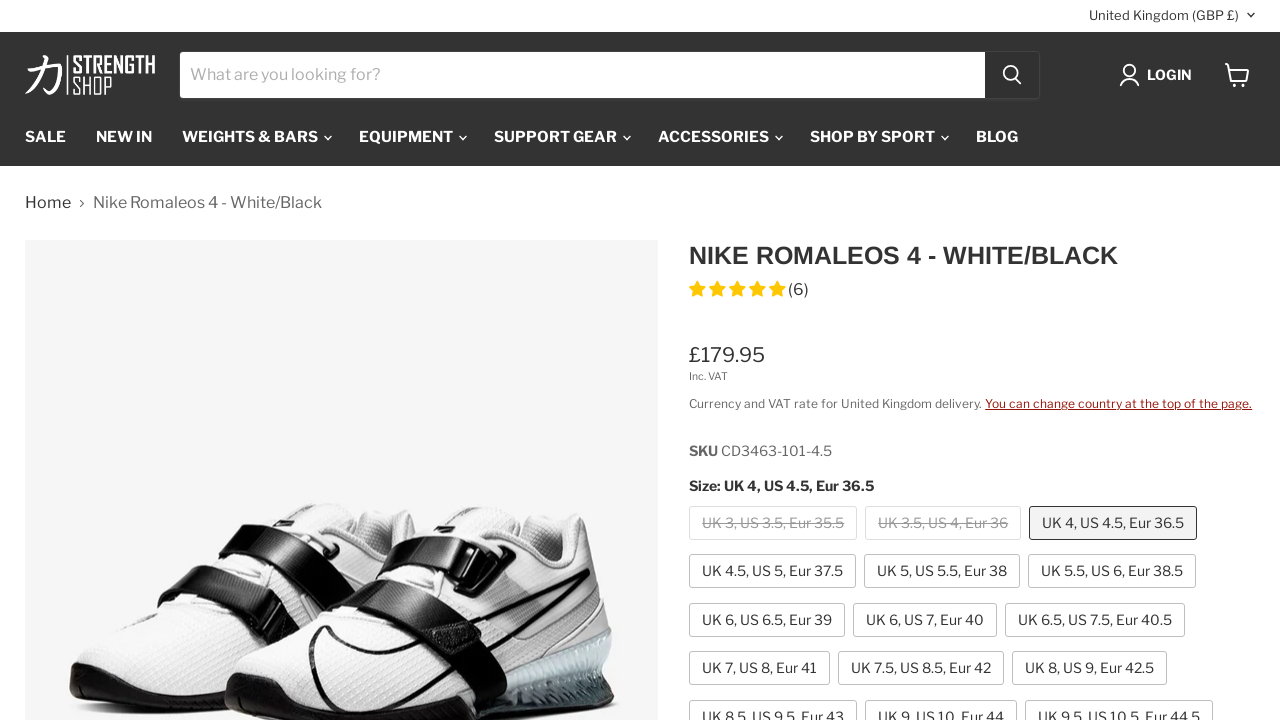

Located size option with value 249
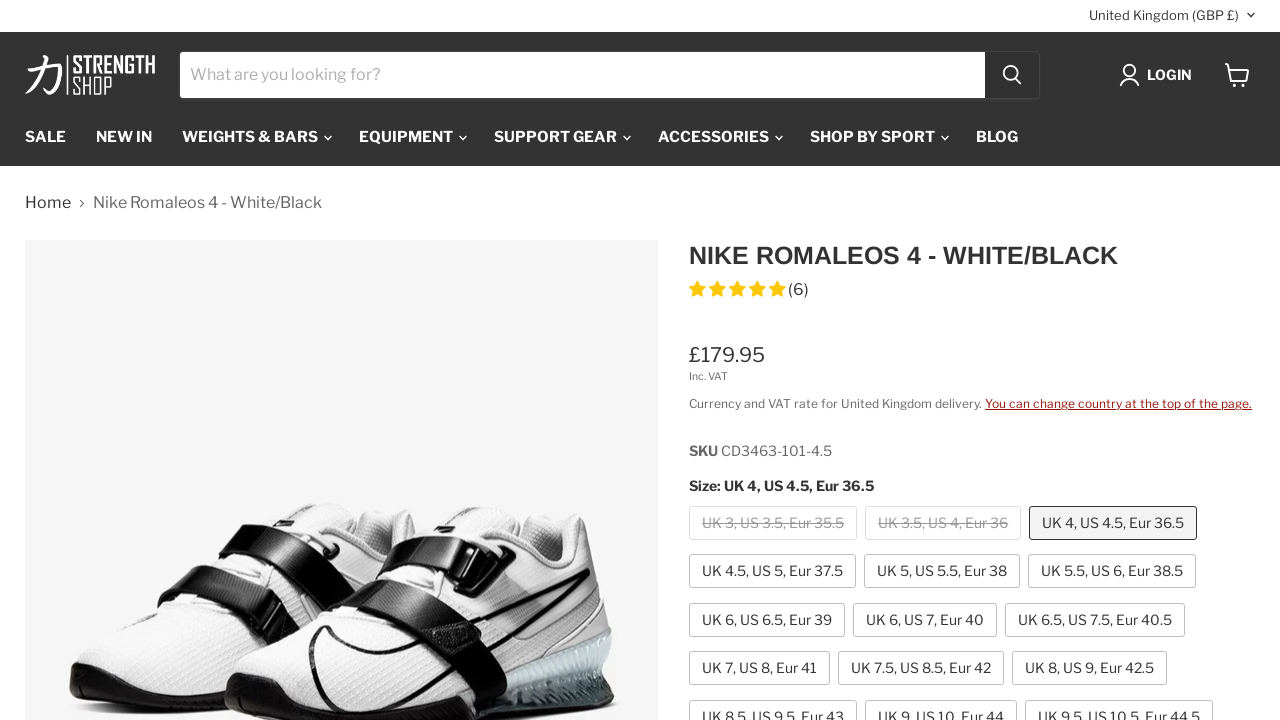

Located size option with value 250
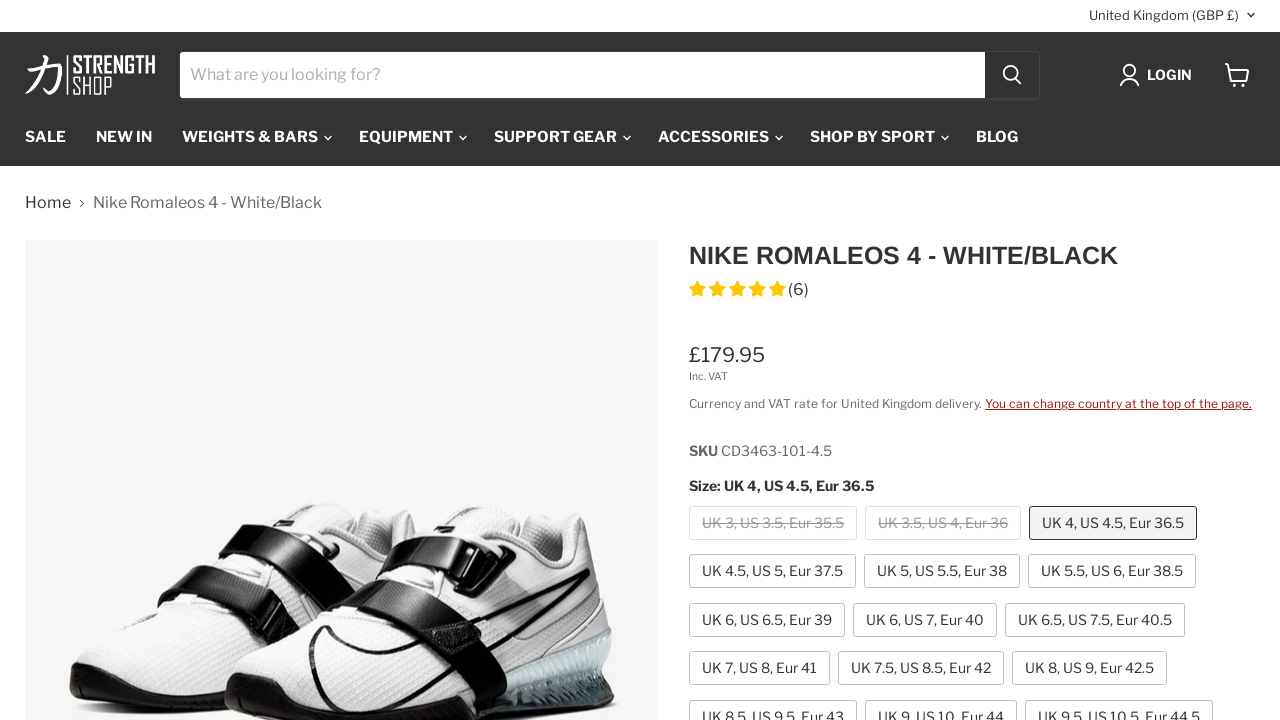

Located size option with value 251
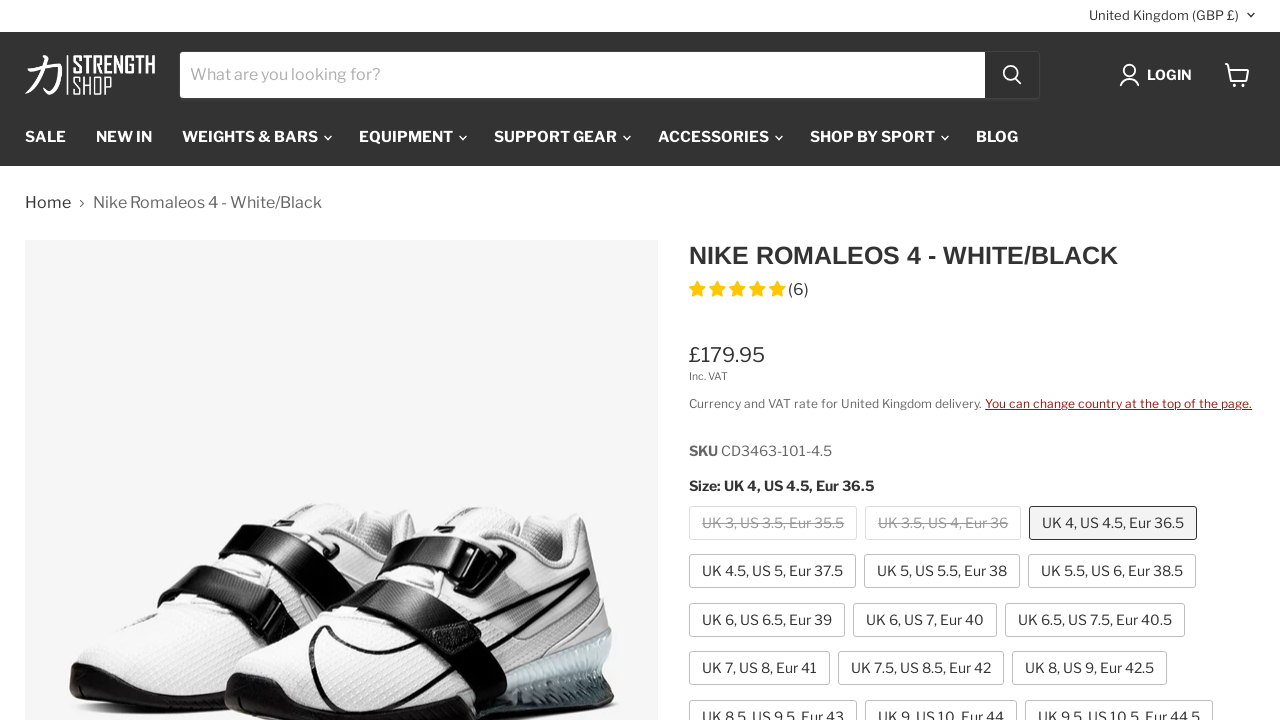

Located size option with value 252
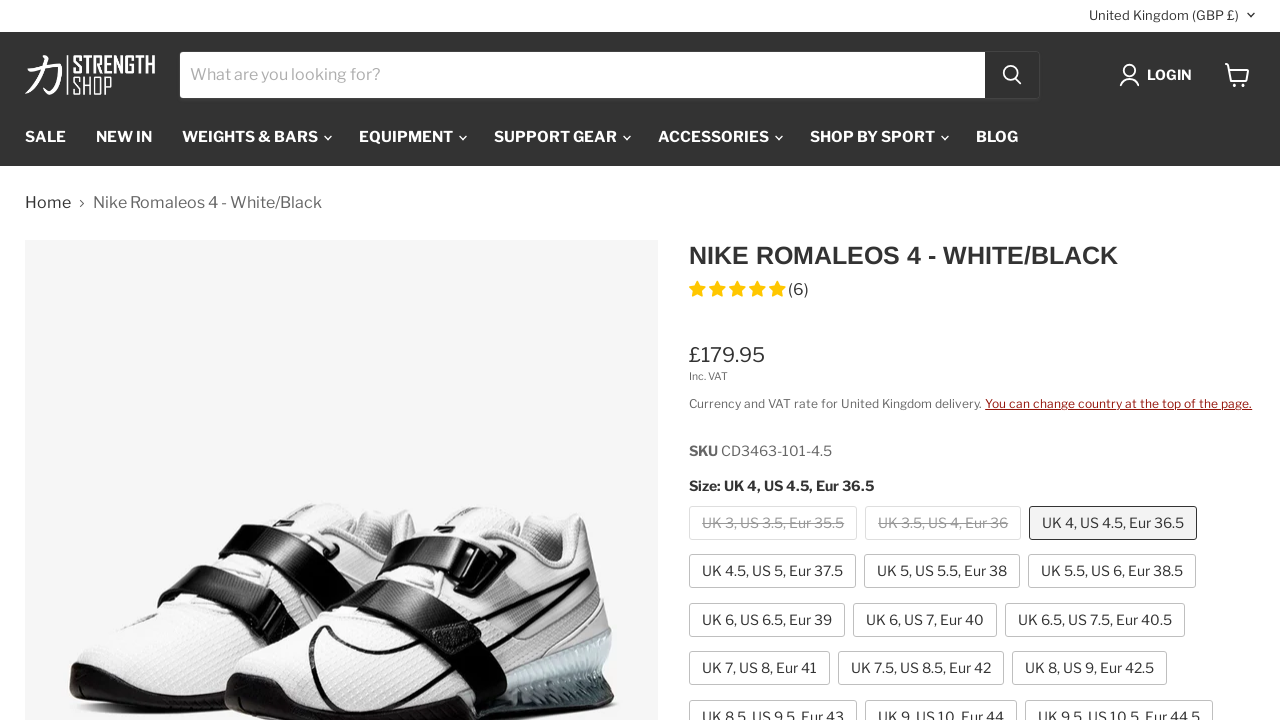

Located size option with value 253
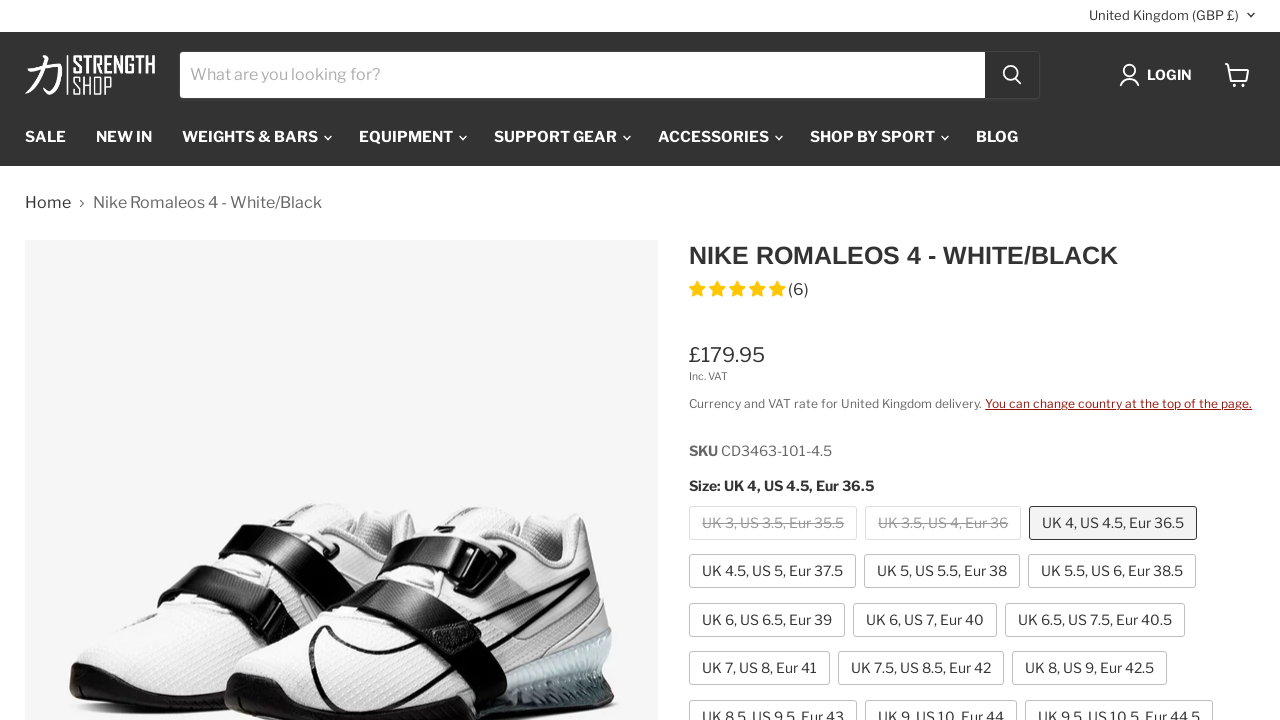

Located size option with value 254
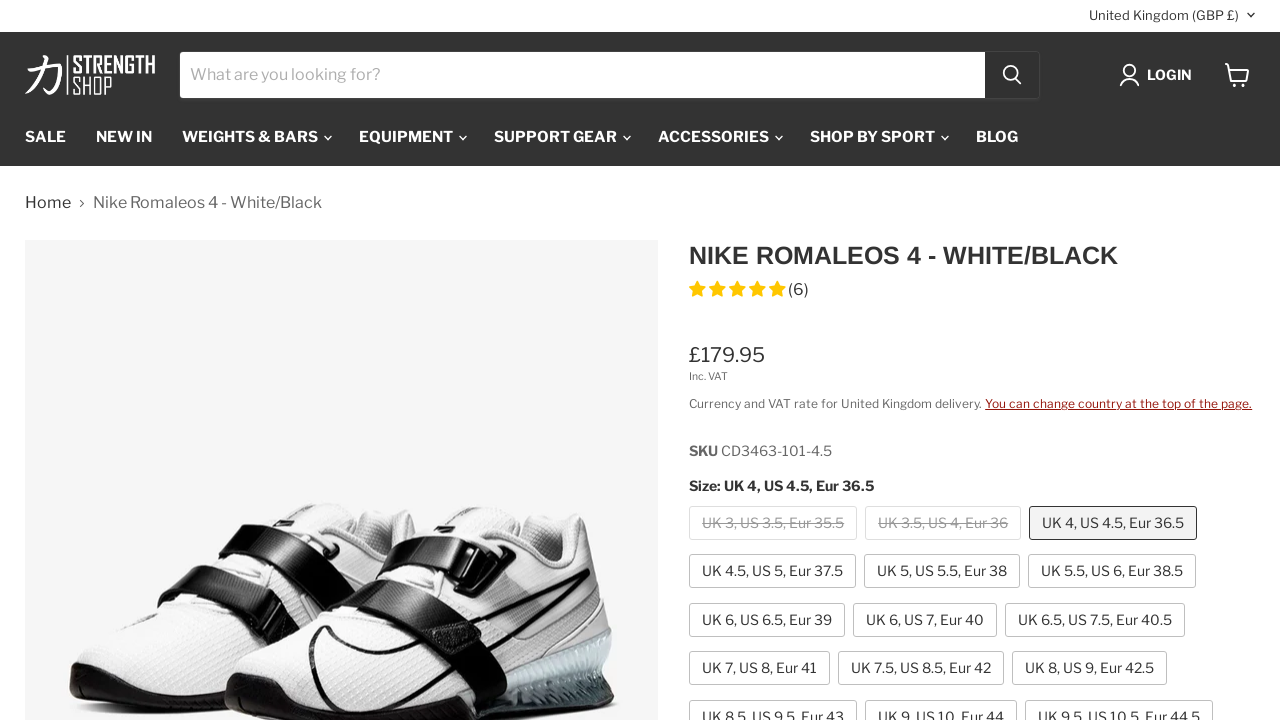

Located size option with value 255
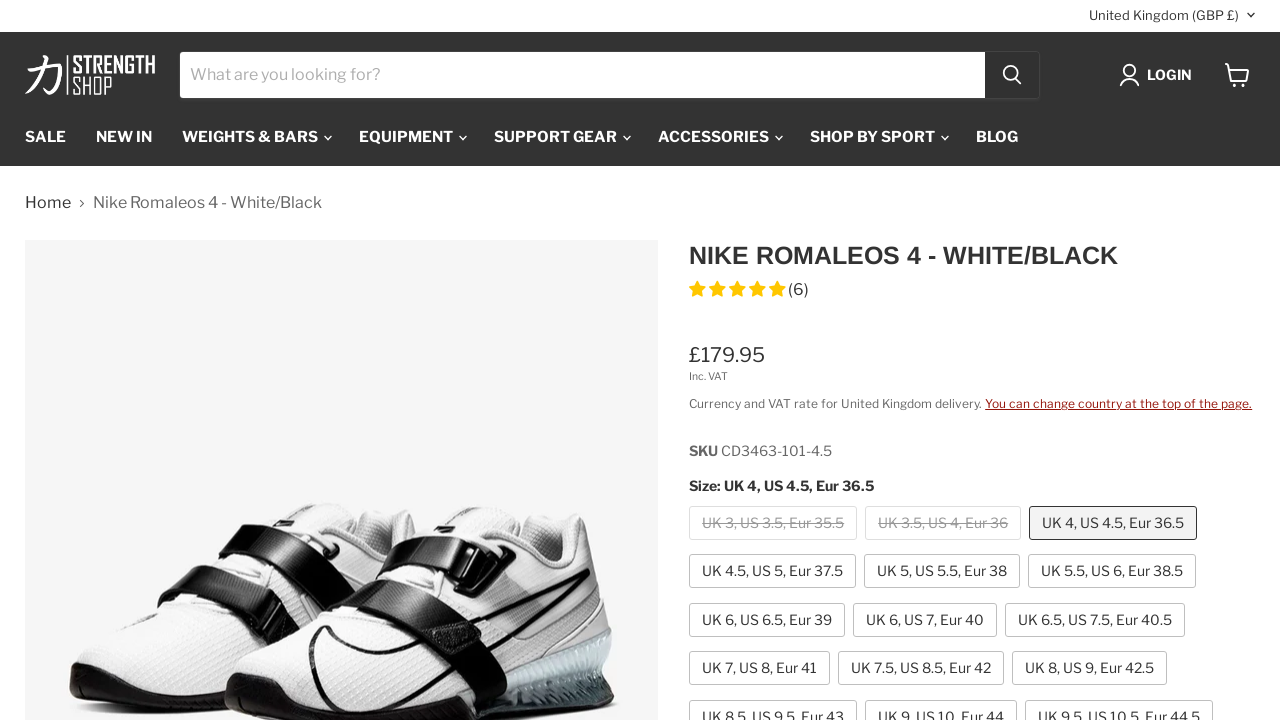

Located size option with value 256
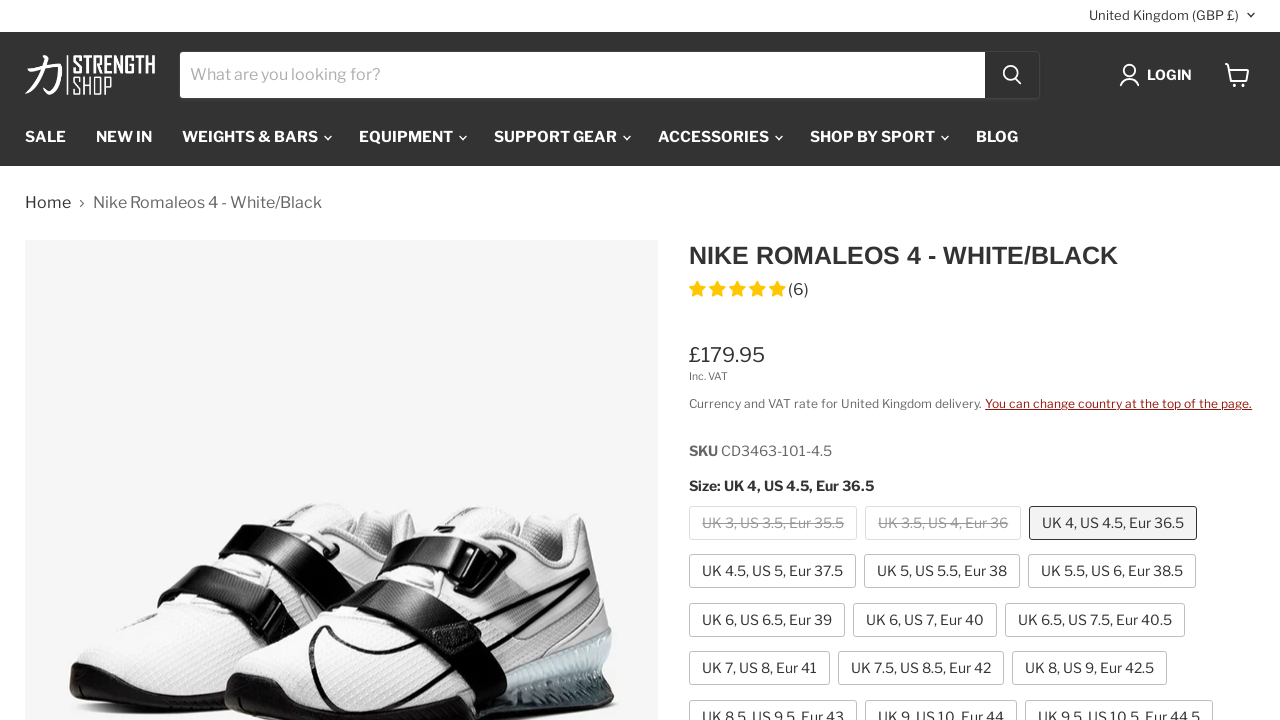

Located size option with value 257
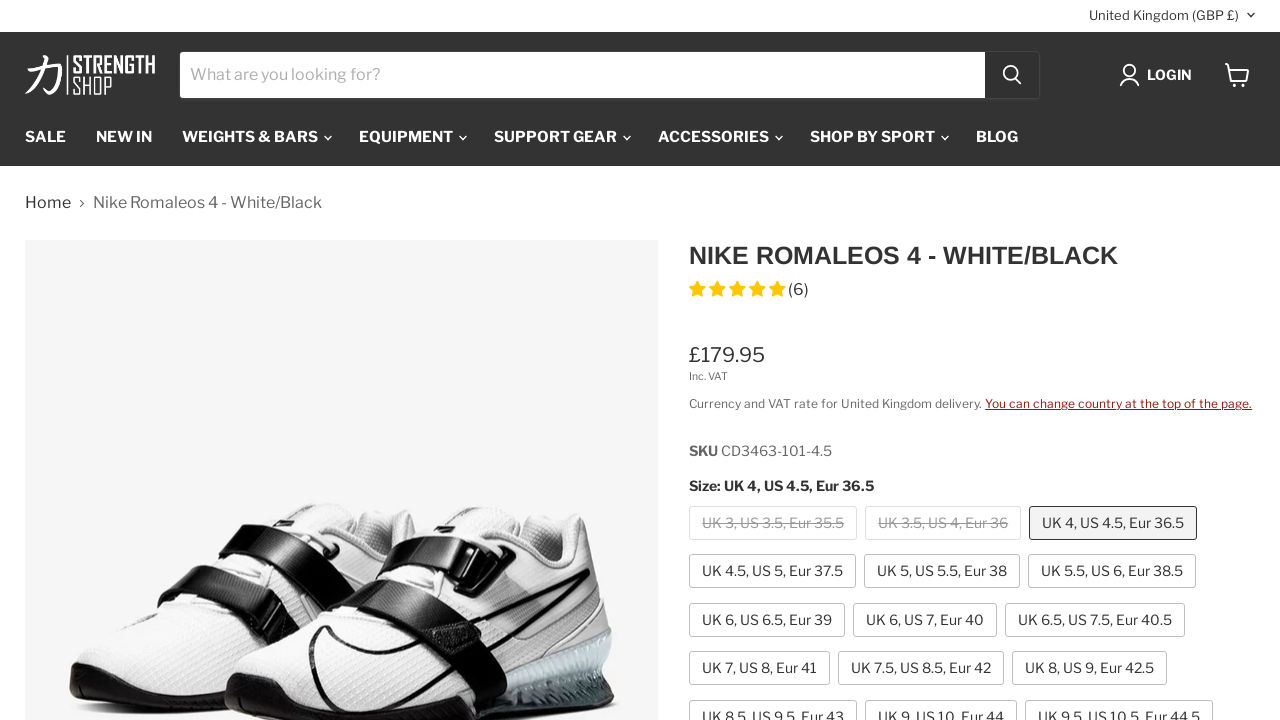

Located size option with value 258
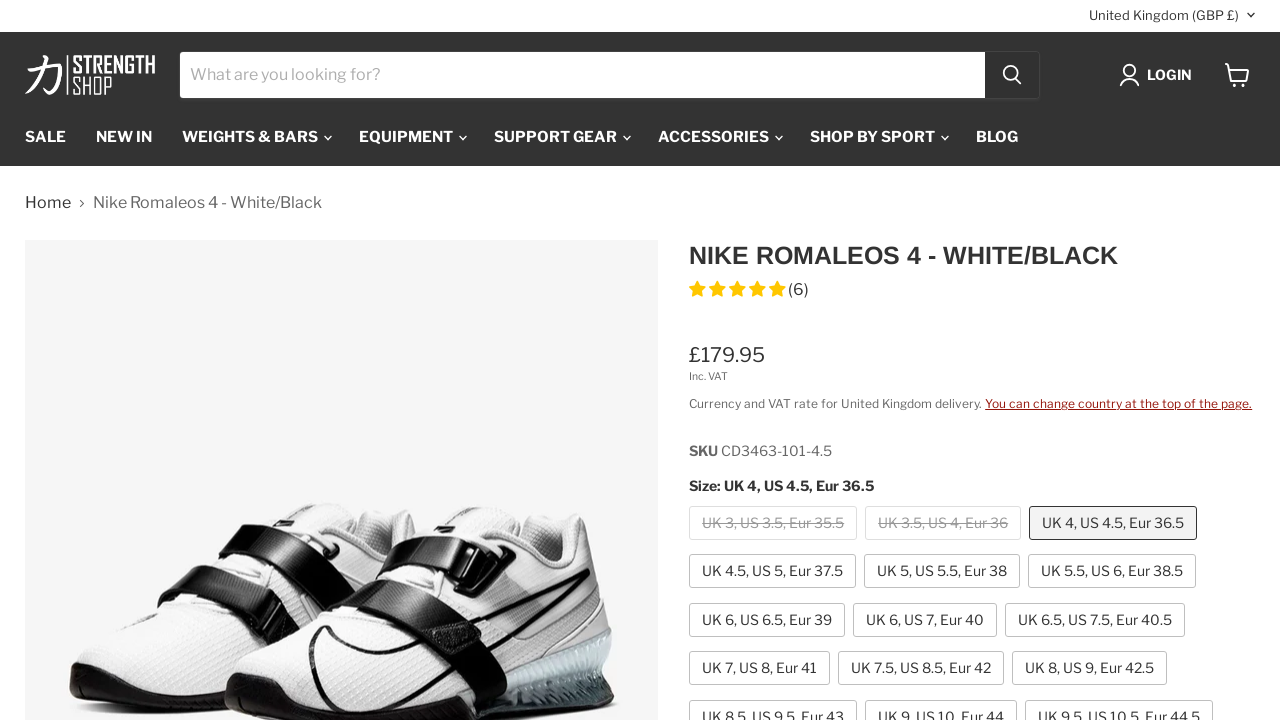

Located size option with value 259
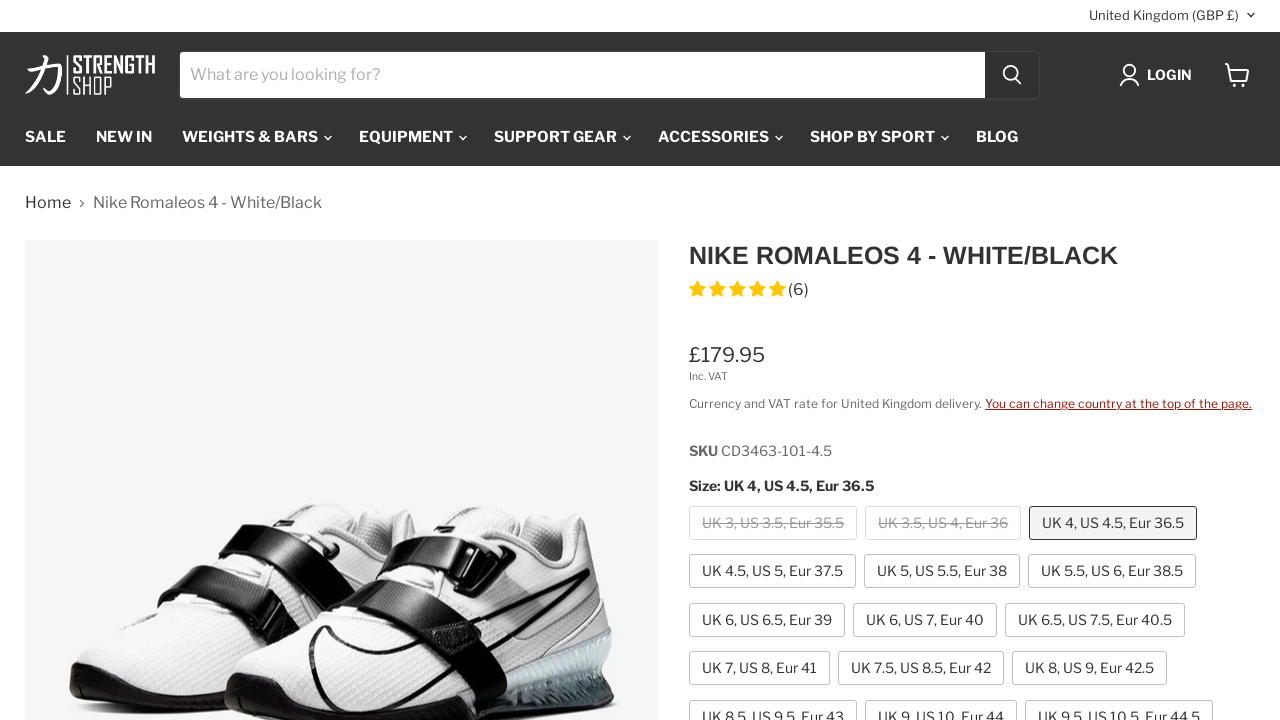

Located size option with value 260
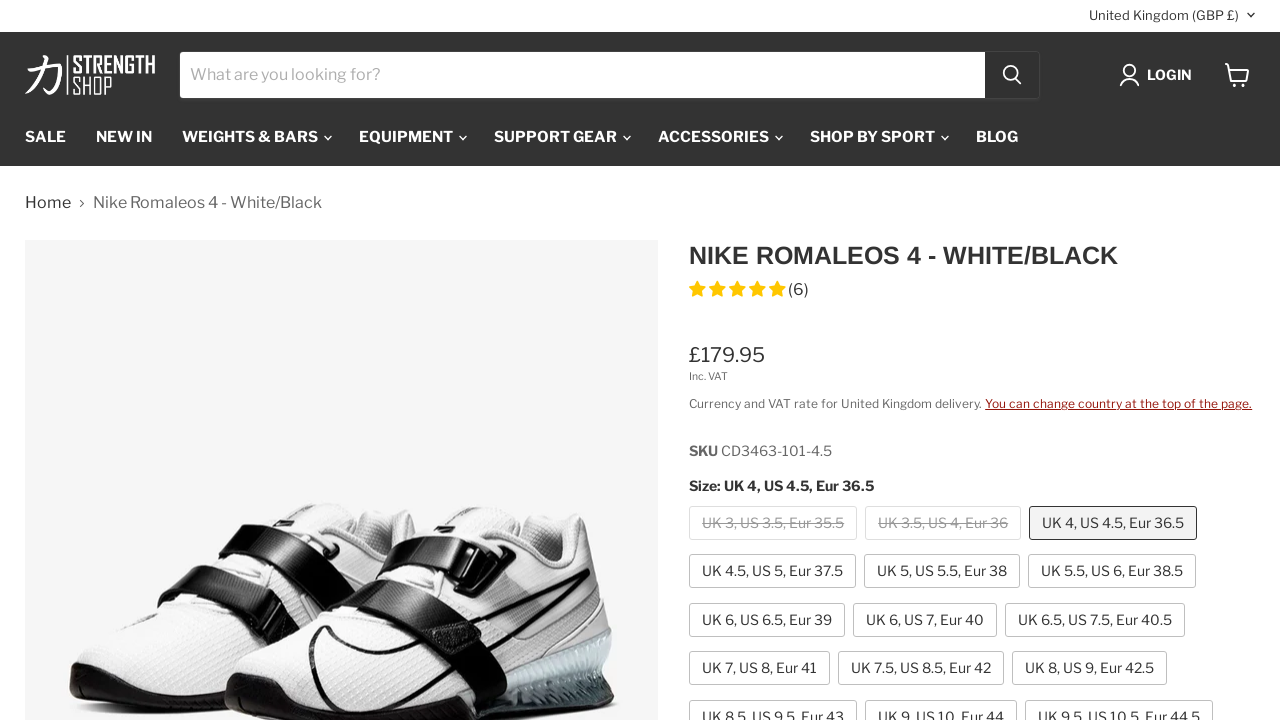

Located size option with value 261
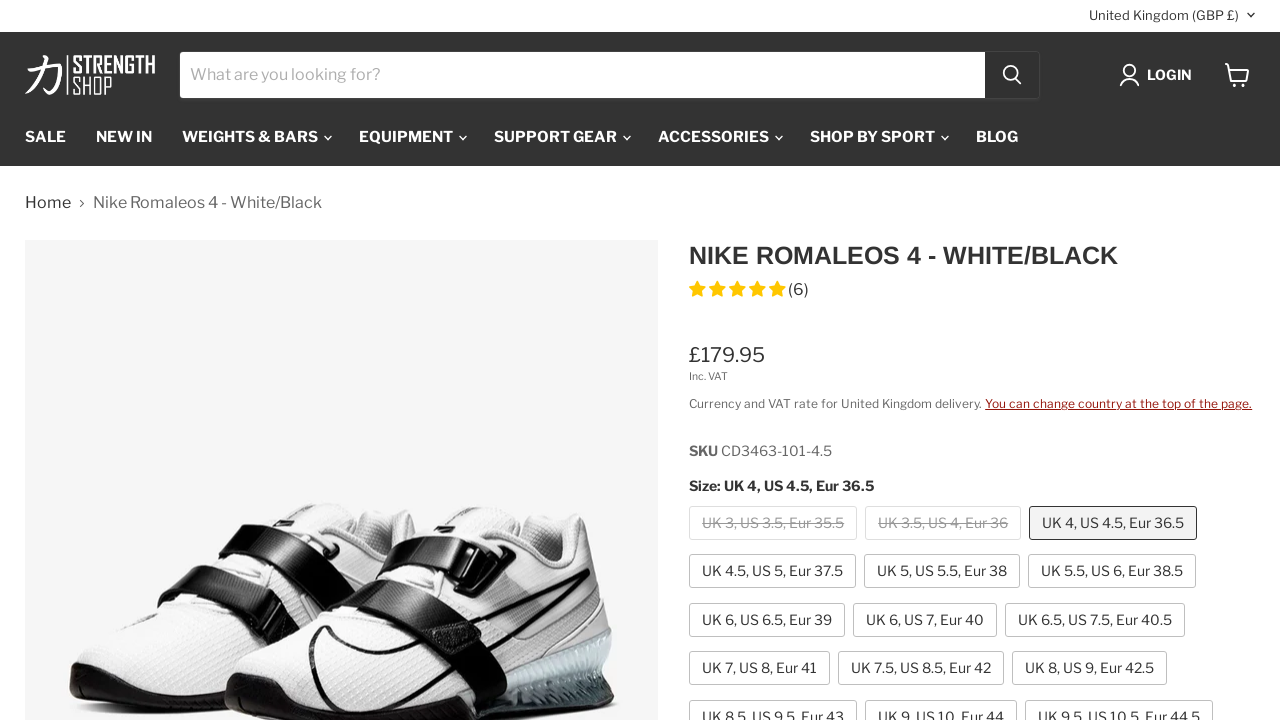

Located size option with value 262
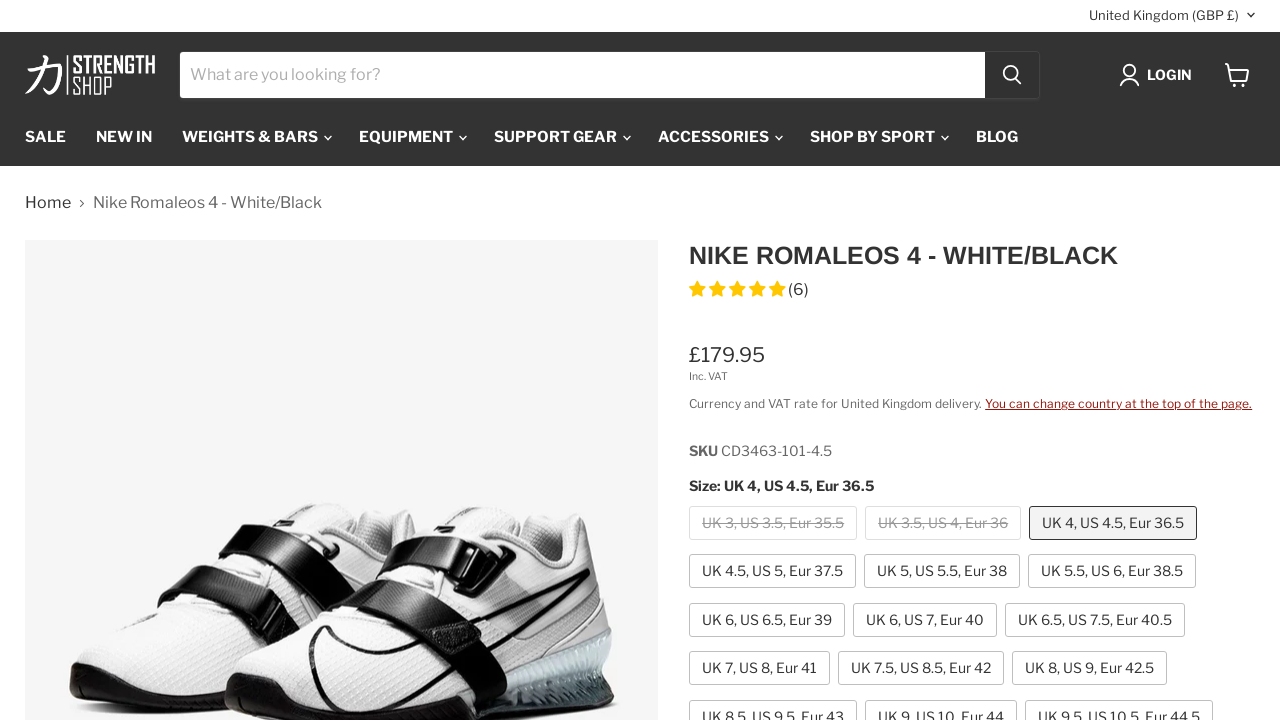

Located size option with value 263
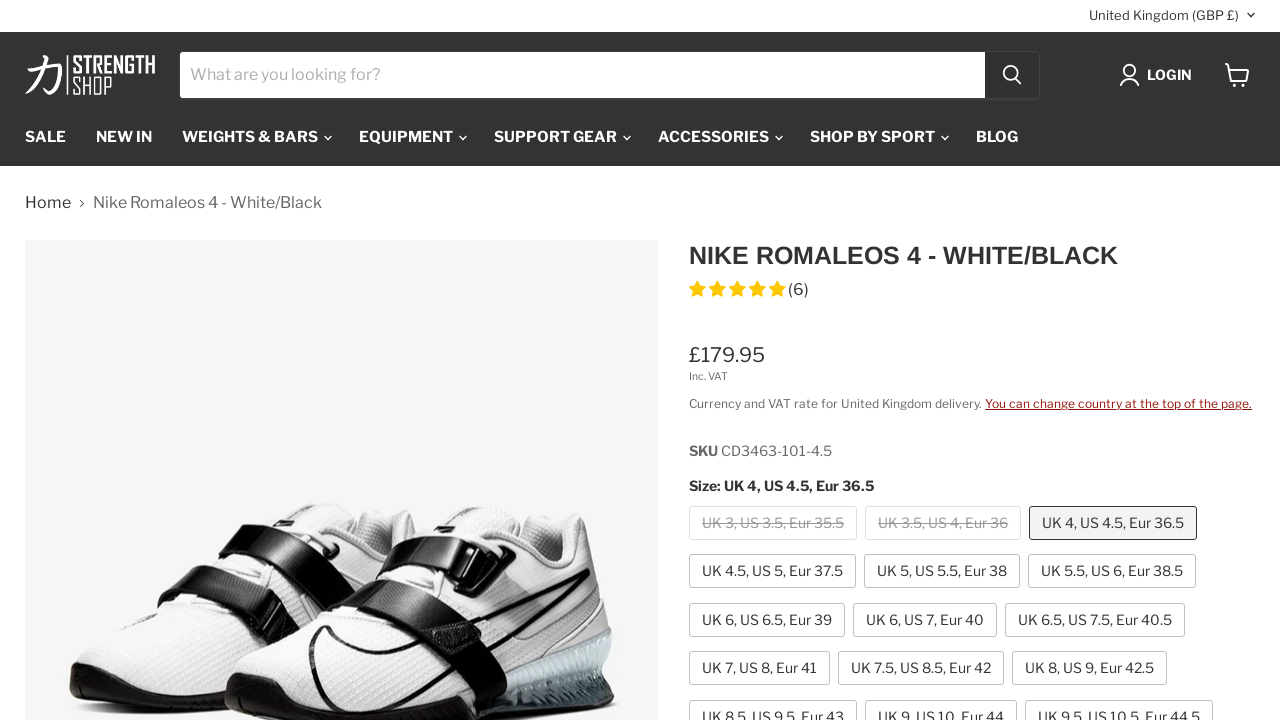

Located size option with value 264
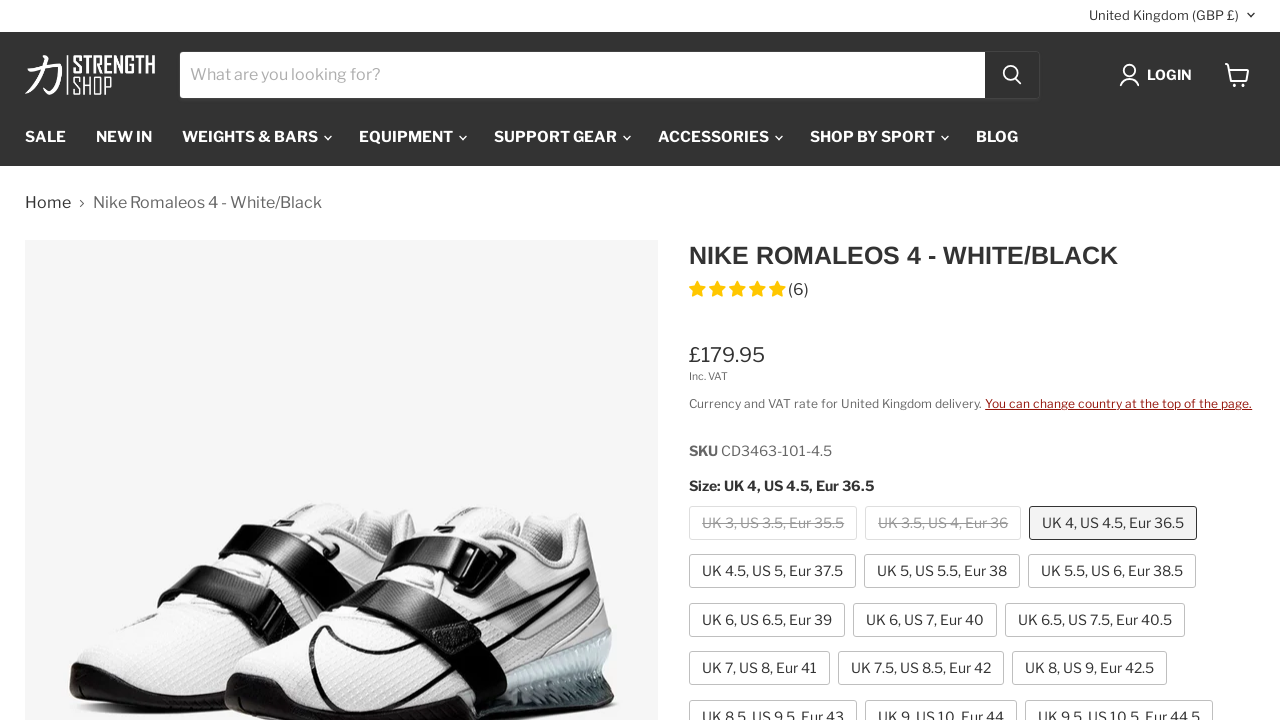

Located size option with value 265
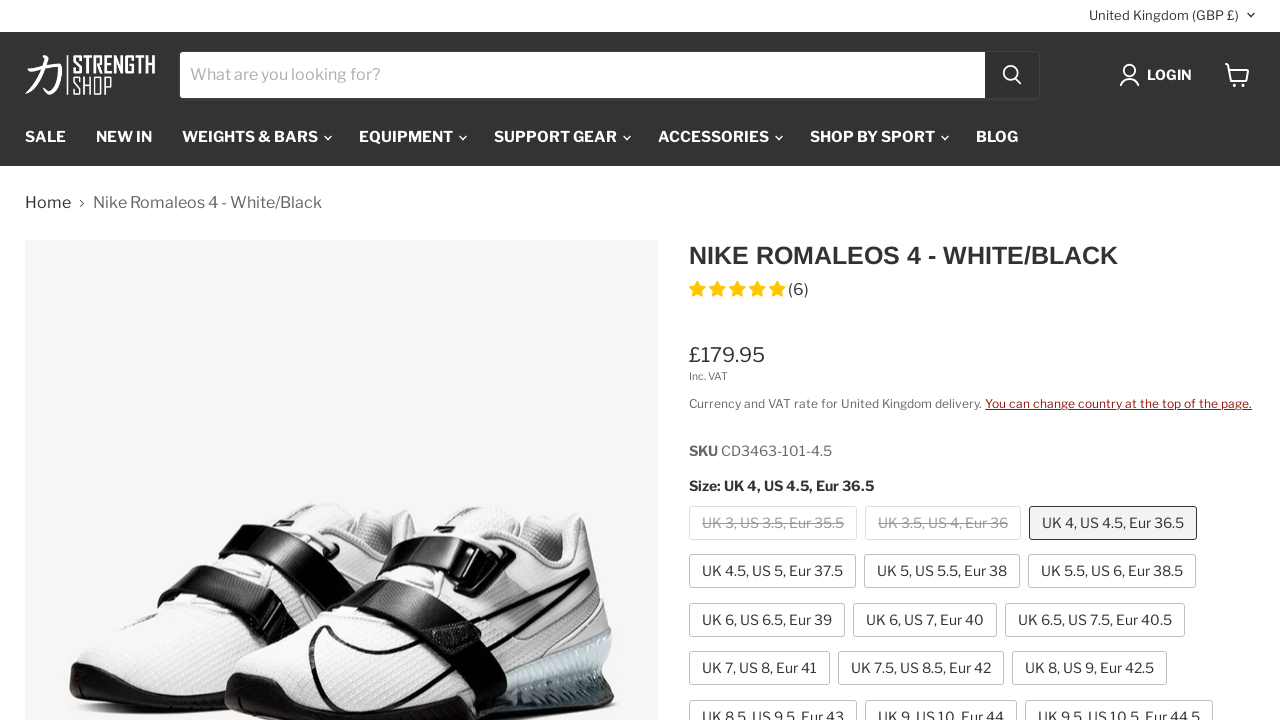

Located size option with value 266
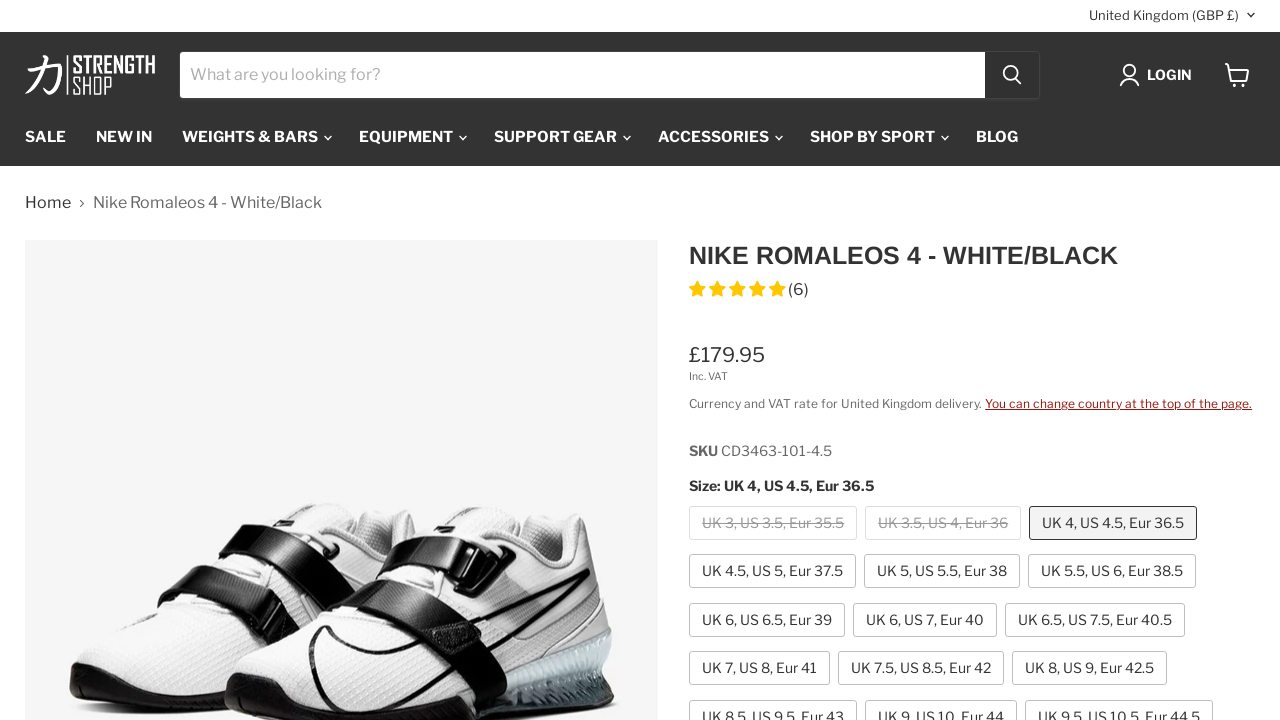

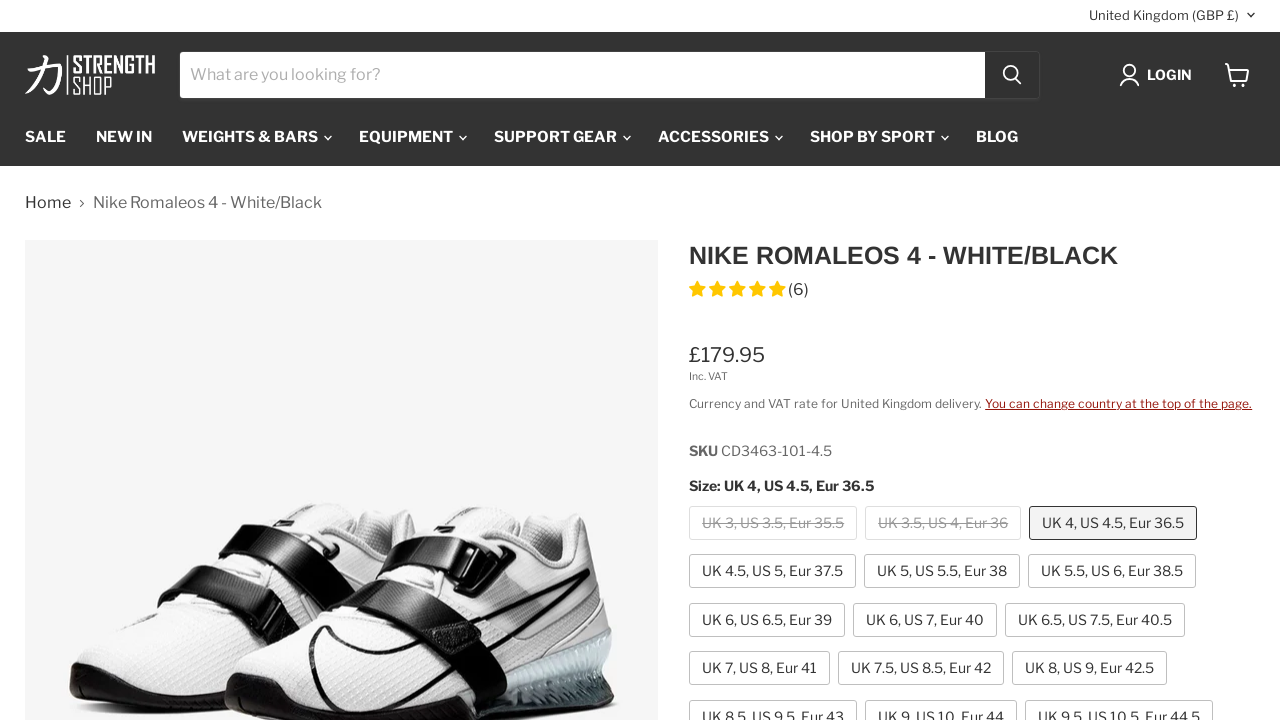